Tests that completed items are removed when clicking Clear completed button

Starting URL: https://demo.playwright.dev/todomvc

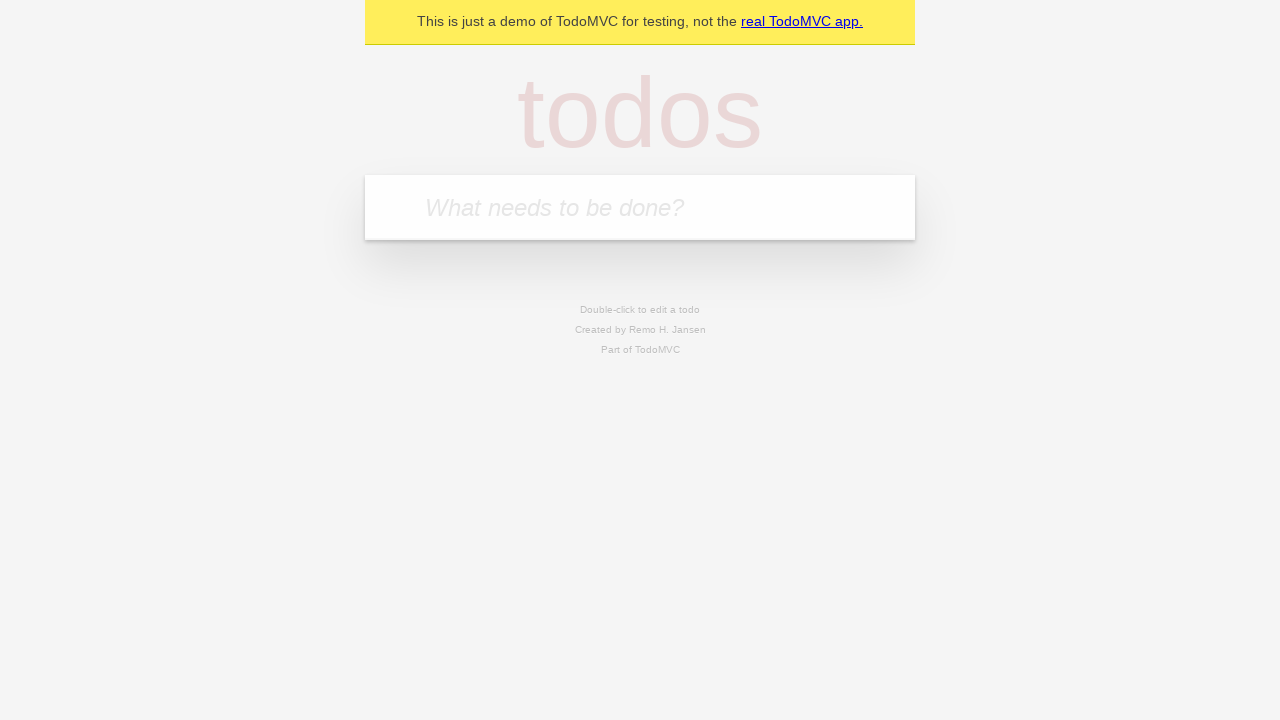

Filled todo input with 'buy some cheese' on internal:attr=[placeholder="What needs to be done?"i]
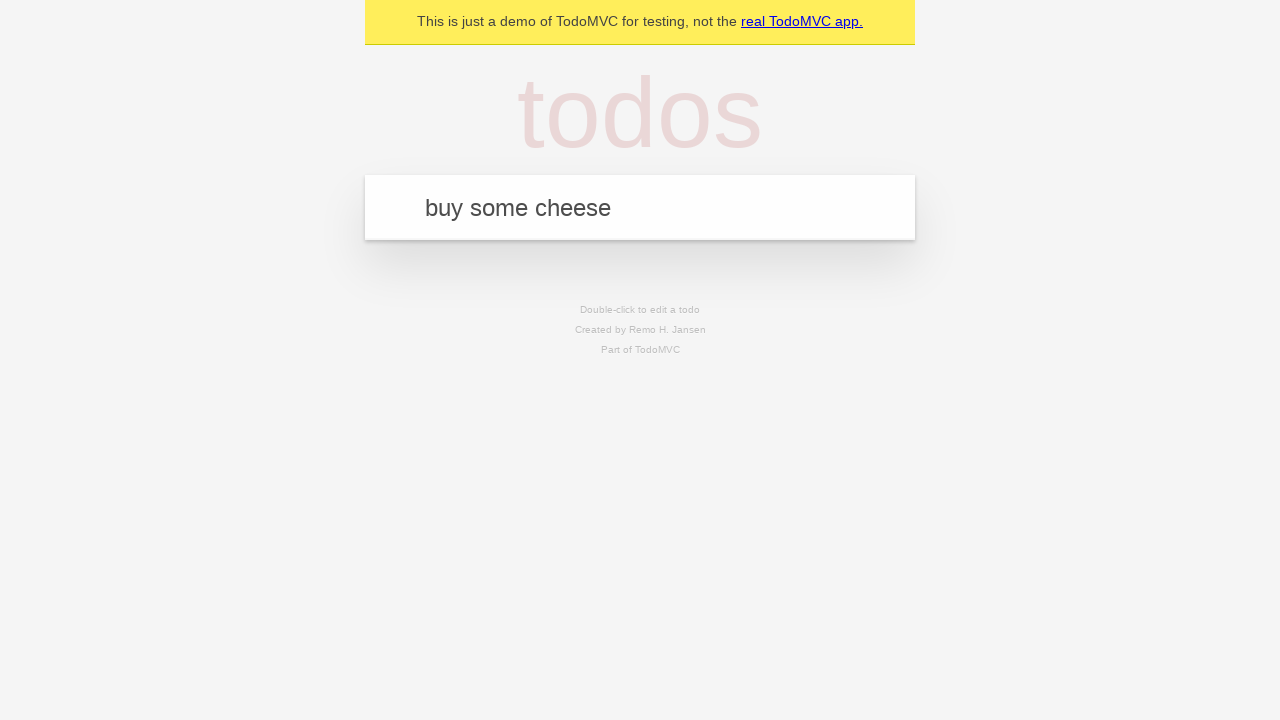

Pressed Enter to add first todo on internal:attr=[placeholder="What needs to be done?"i]
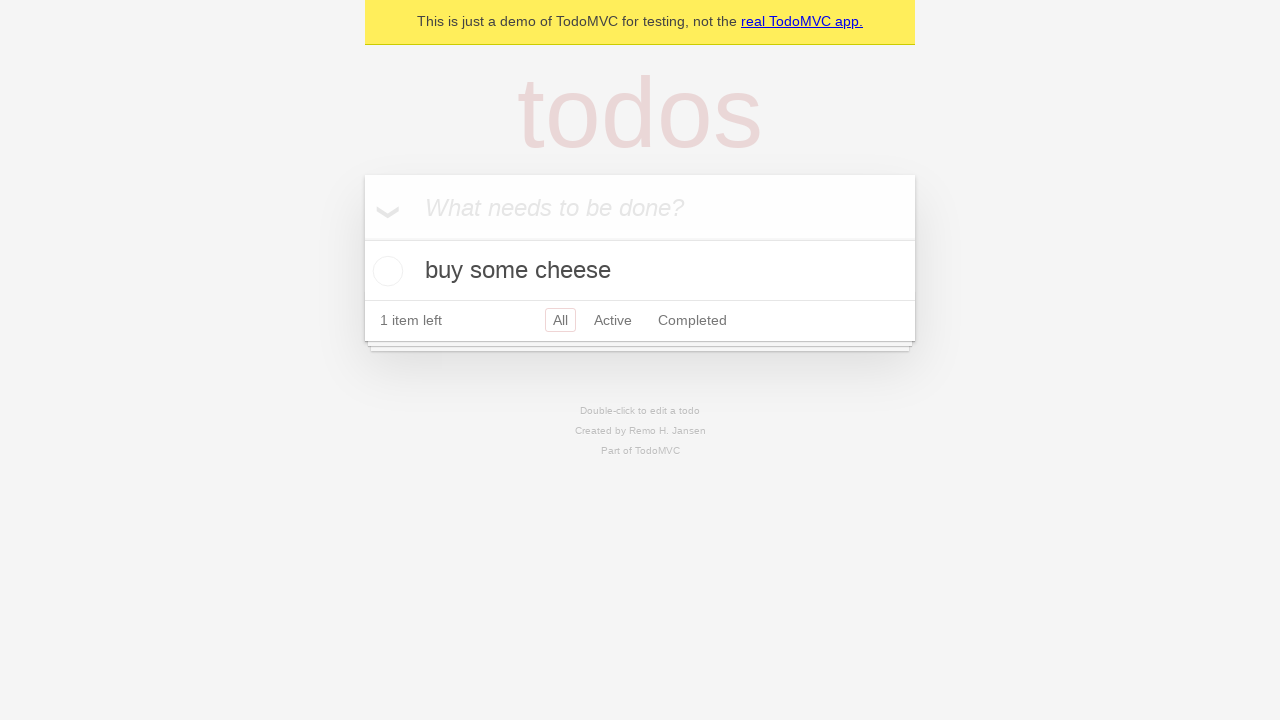

Filled todo input with 'feed the cat' on internal:attr=[placeholder="What needs to be done?"i]
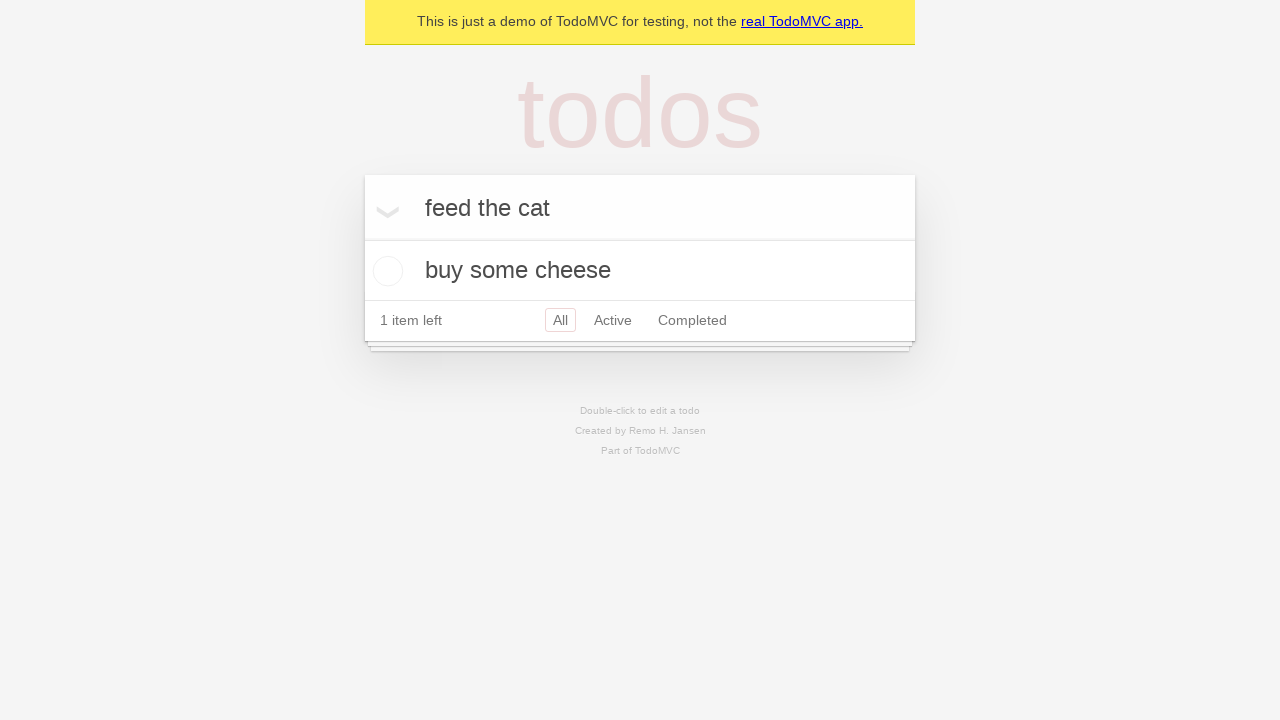

Pressed Enter to add second todo on internal:attr=[placeholder="What needs to be done?"i]
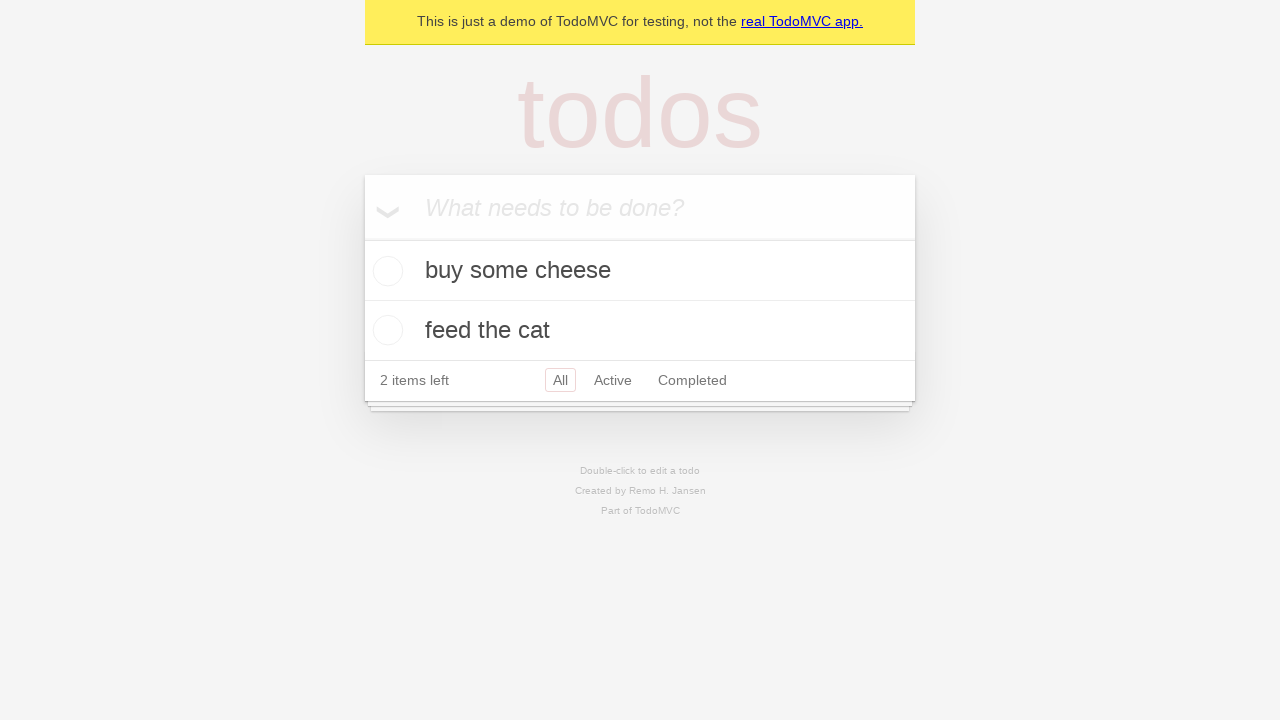

Filled todo input with 'book a doctors appointment' on internal:attr=[placeholder="What needs to be done?"i]
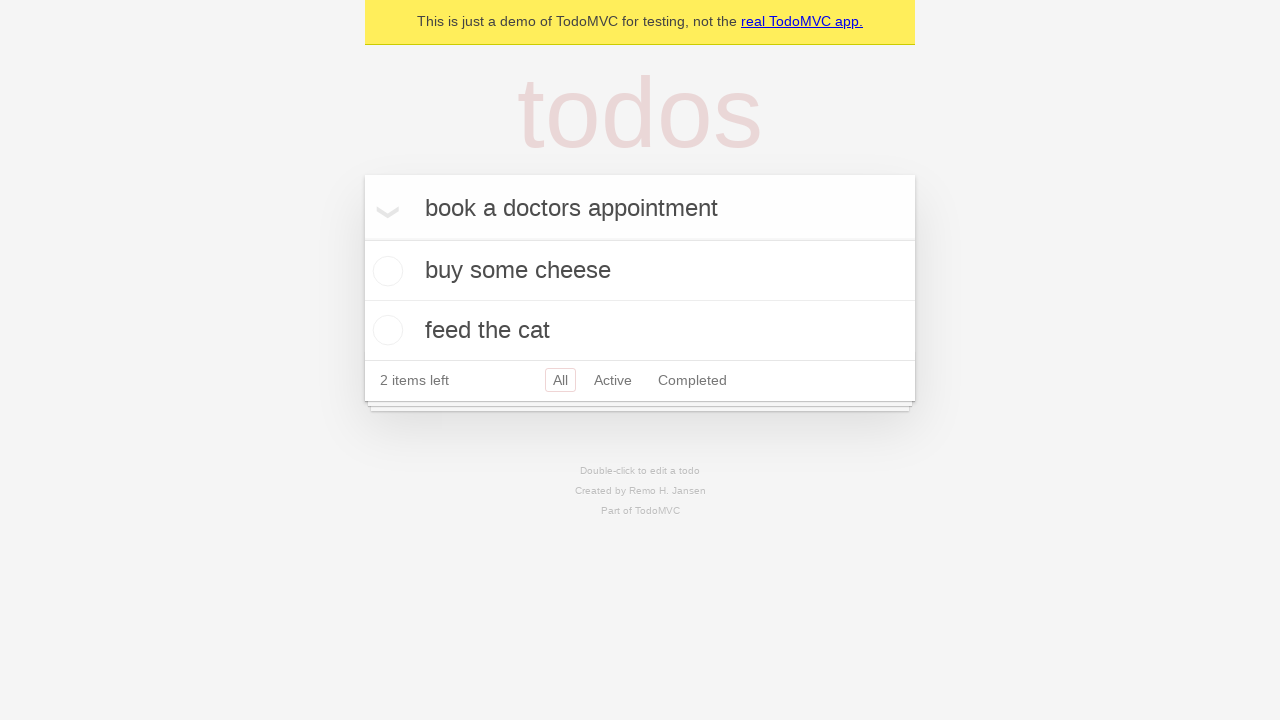

Pressed Enter to add third todo on internal:attr=[placeholder="What needs to be done?"i]
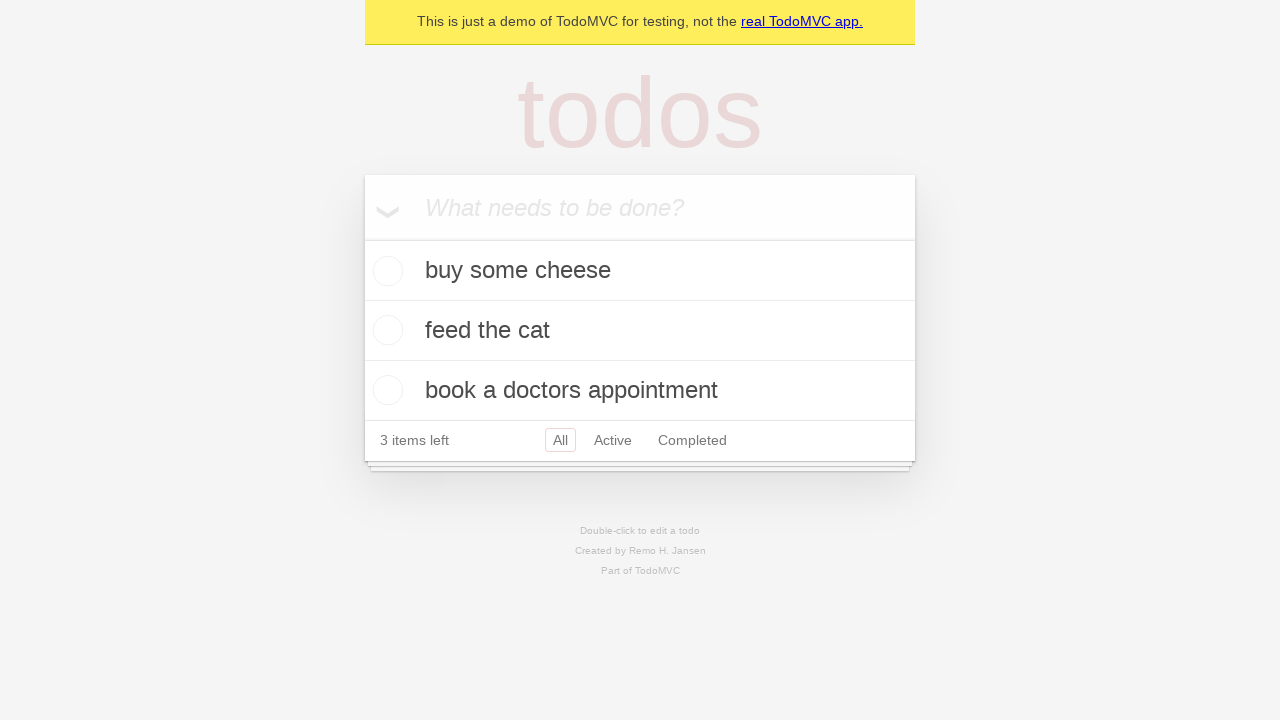

Checked checkbox for second todo item to mark as complete at (385, 330) on [data-testid='todo-item'] >> nth=1 >> internal:role=checkbox
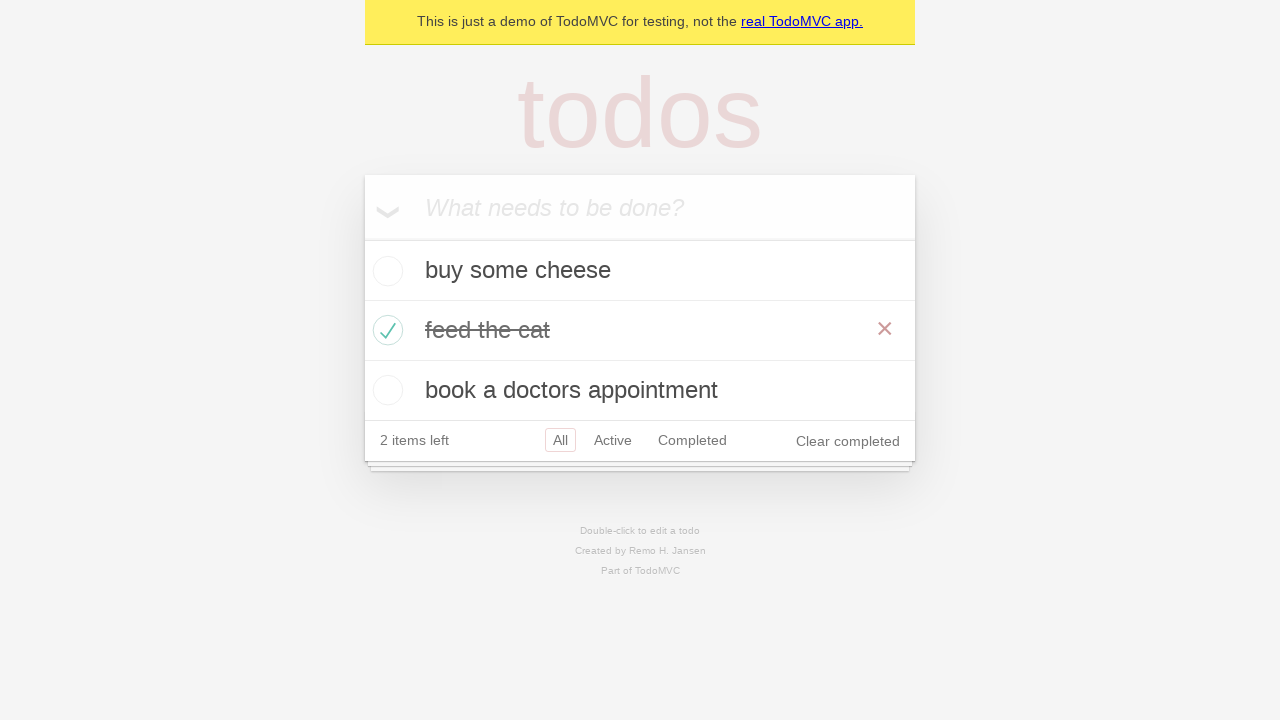

Clicked 'Clear completed' button to remove completed items at (848, 441) on internal:role=button[name="Clear completed"i]
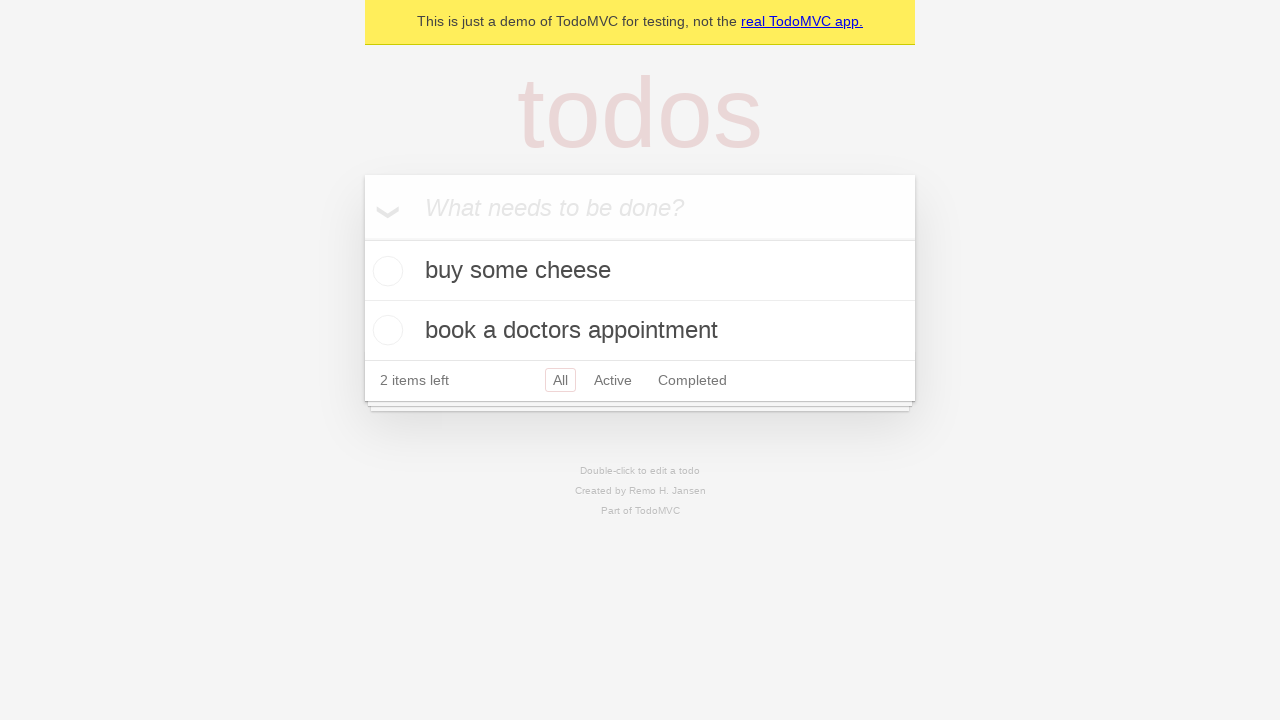

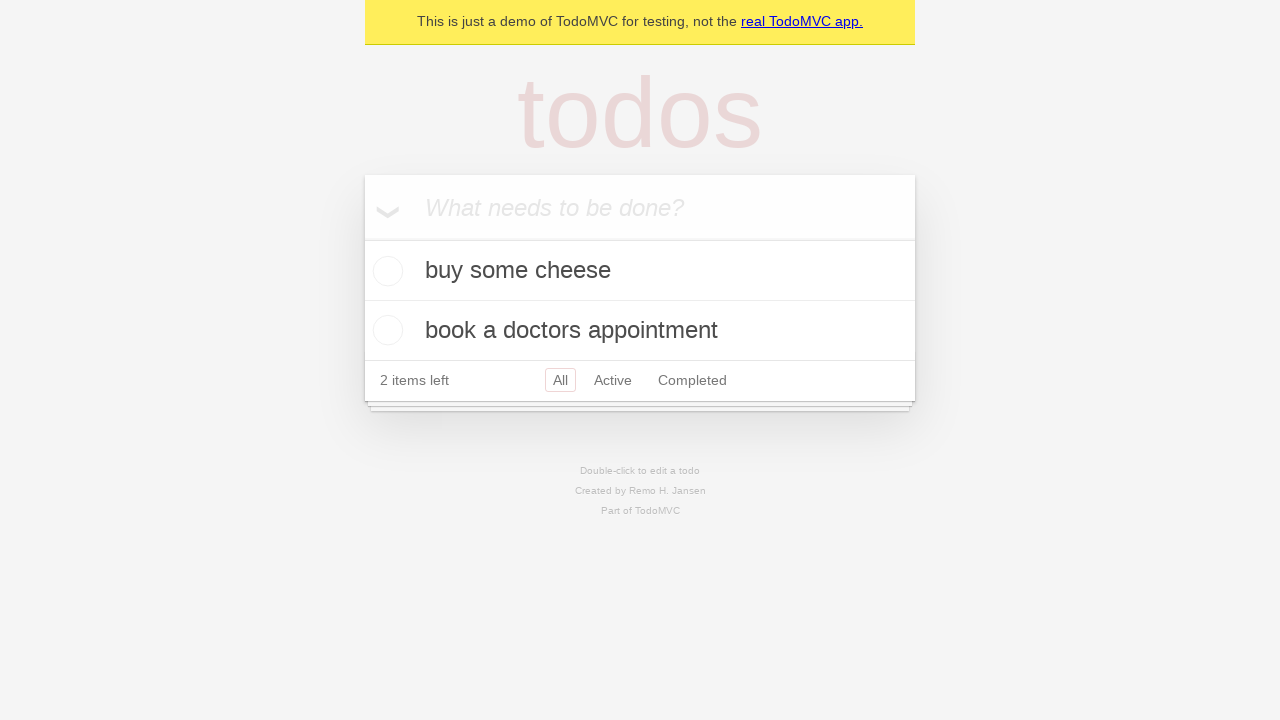